Navigates to the LMS application homepage and then clicks on the My Account link to navigate to the account page

Starting URL: https://alchemy.hguy.co/lms

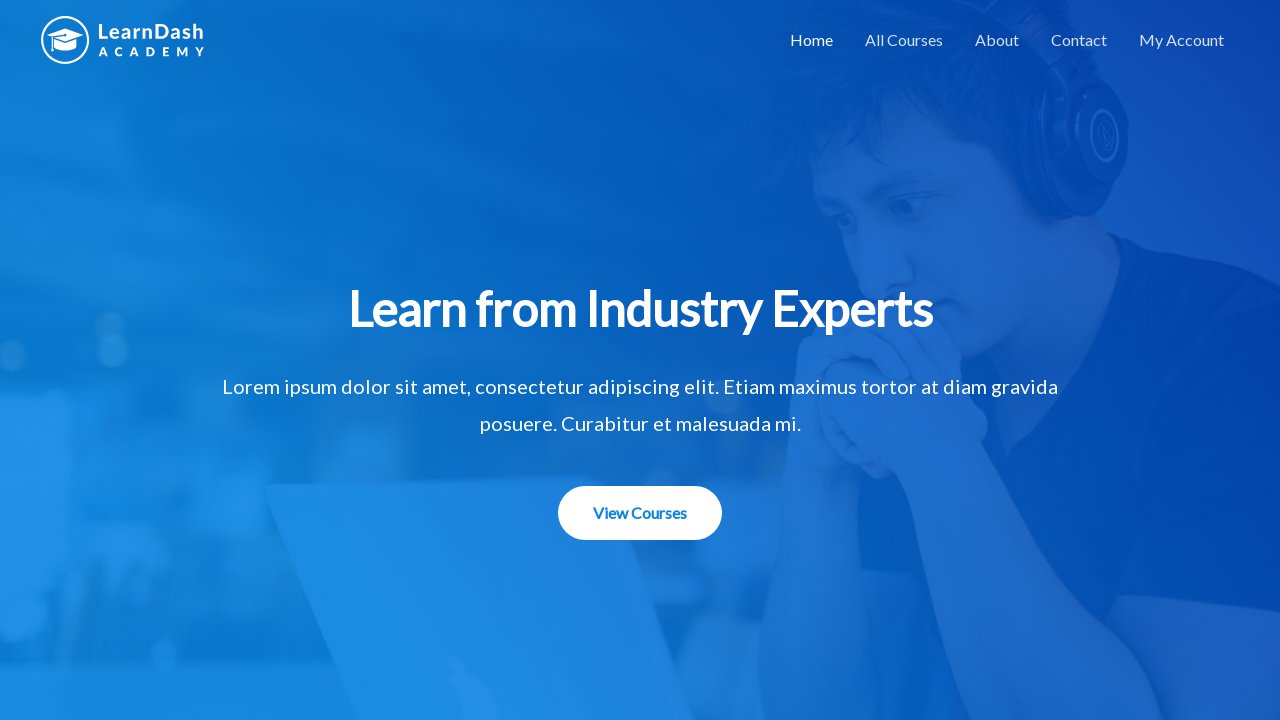

Navigated to LMS application homepage
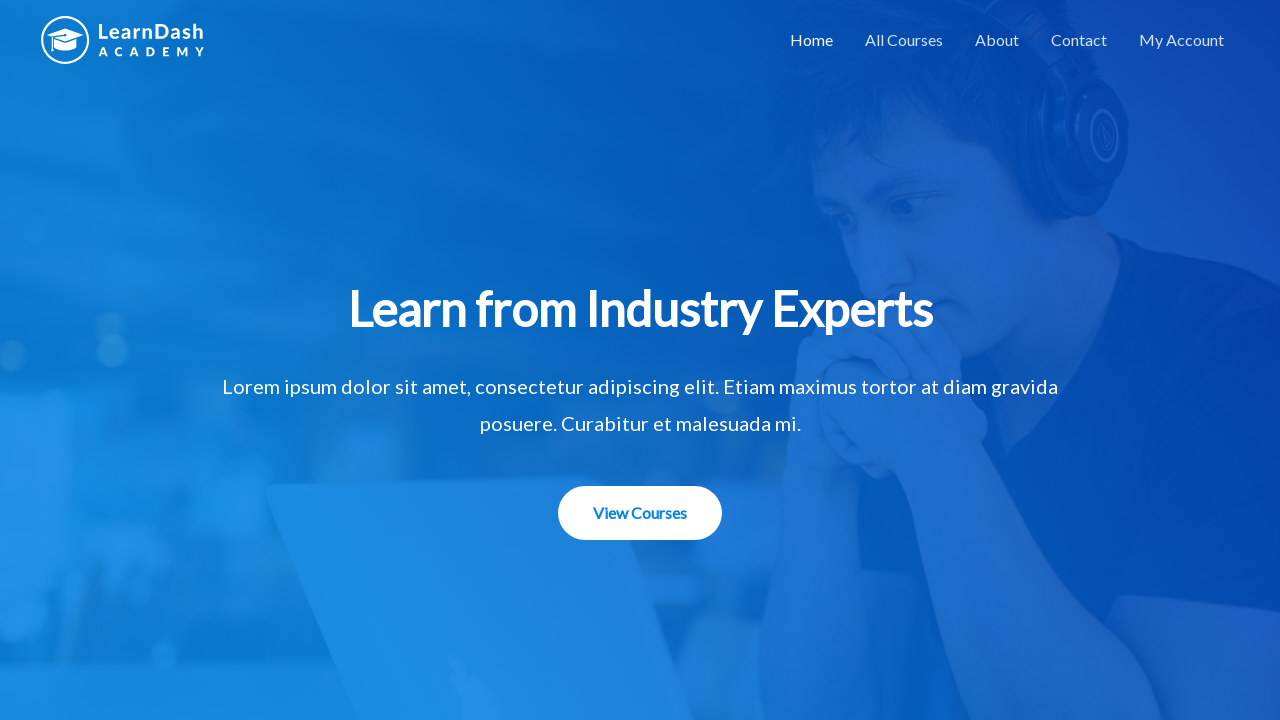

Clicked on My Account link at (1182, 40) on xpath=//a[text()='My Account']
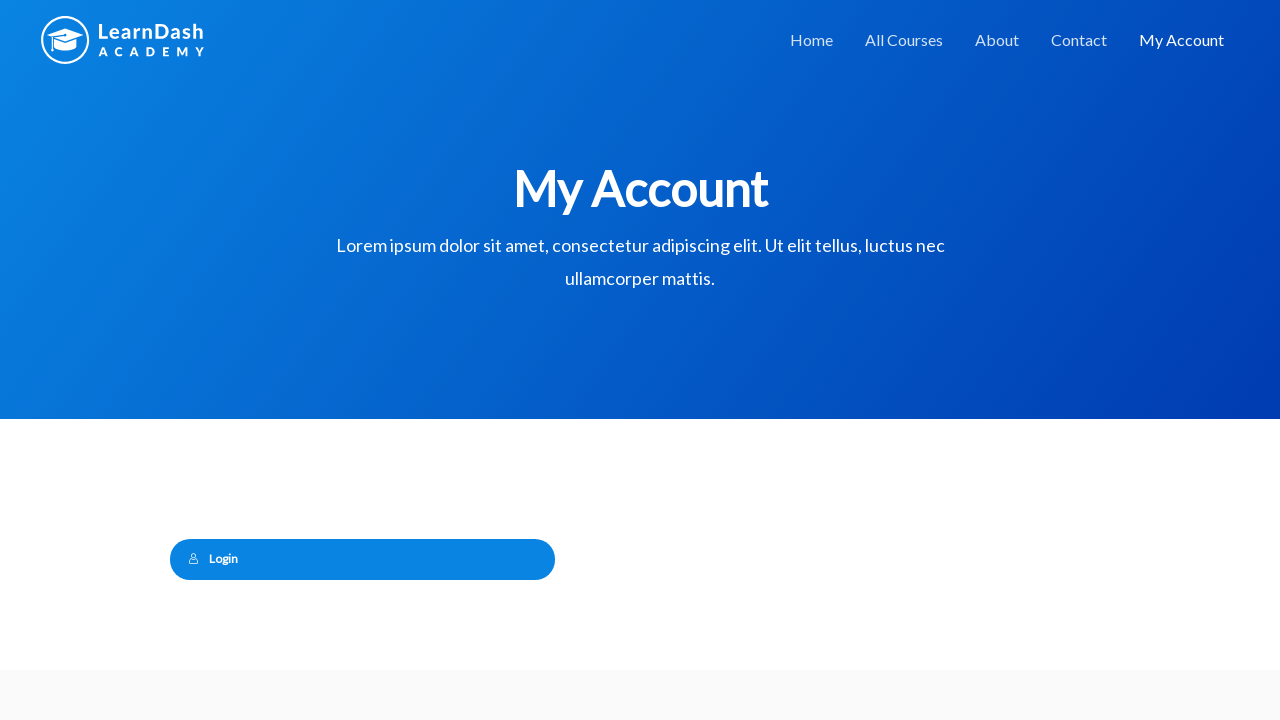

My Account page loaded successfully
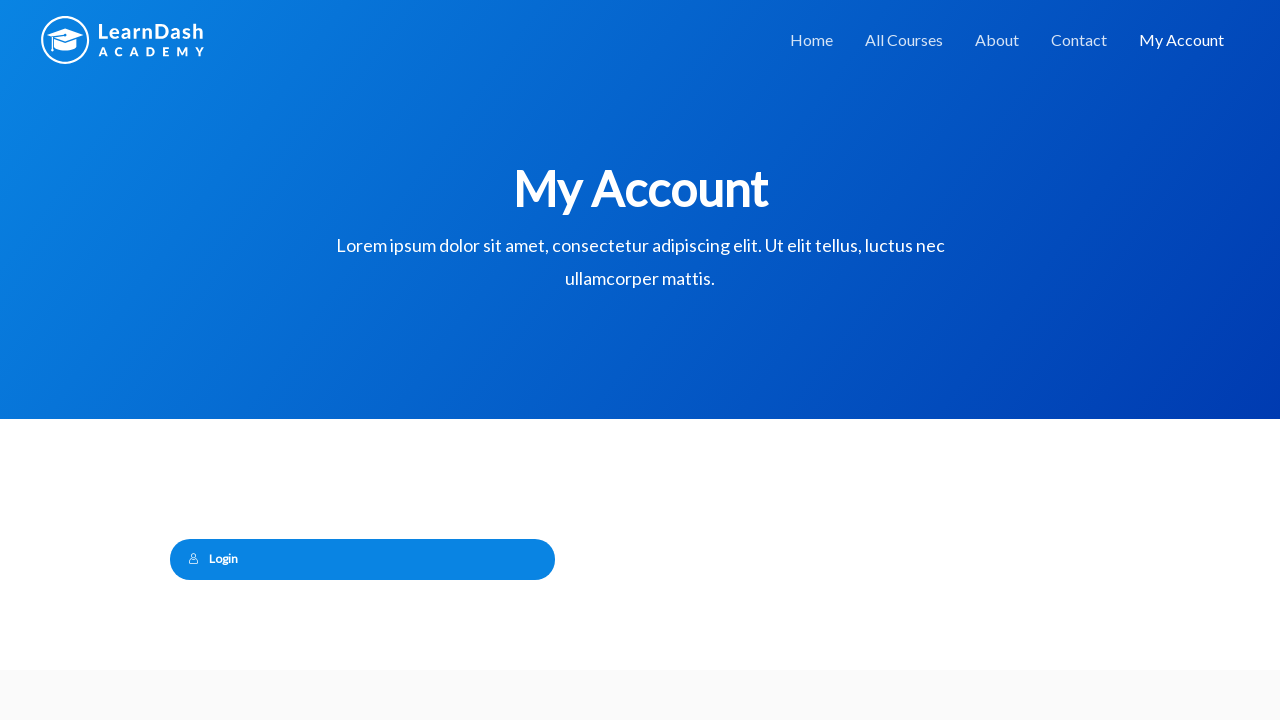

Verified page title is 'My Account – Alchemy LMS'
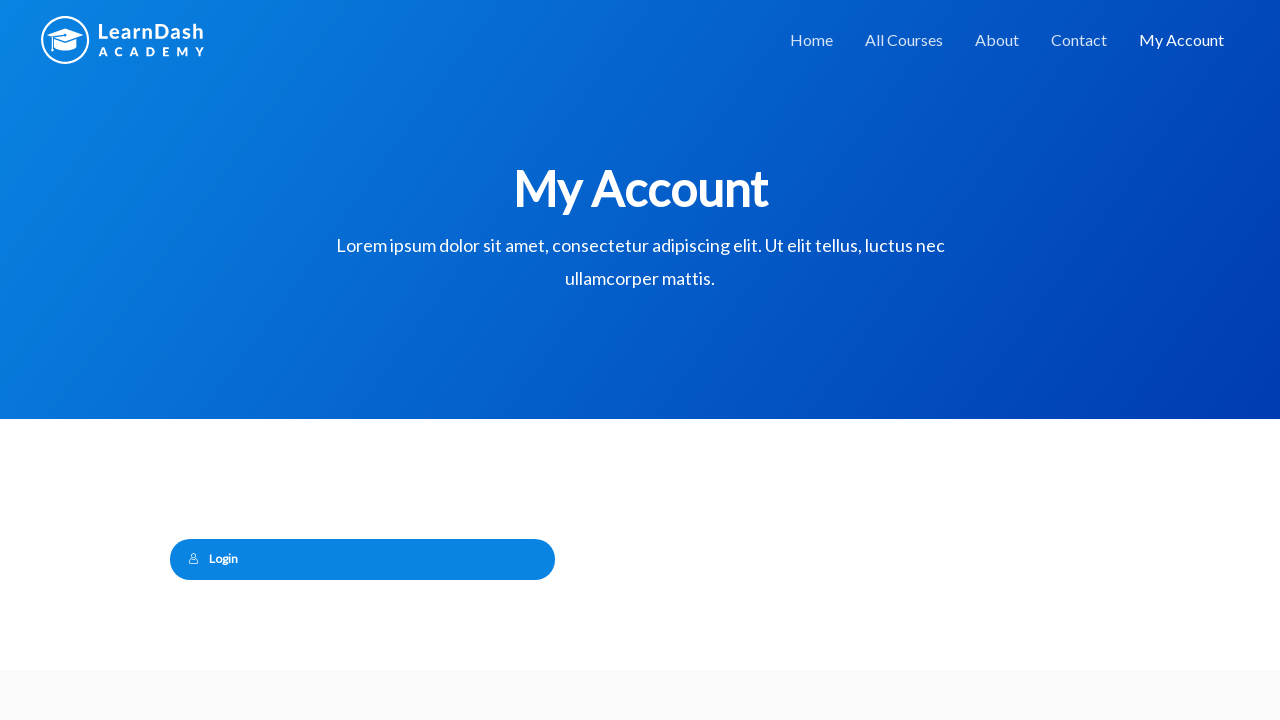

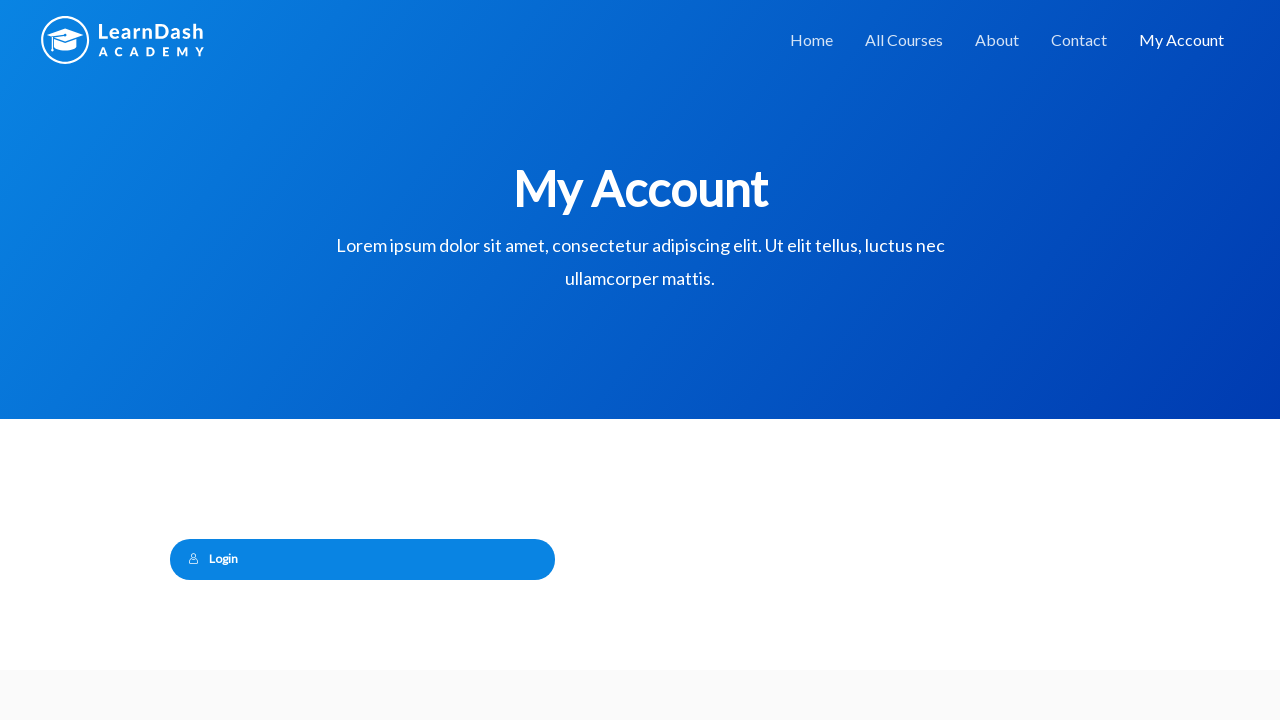